Tests element visibility and radio button selection on DemoQA, navigating between elements and radio-button pages

Starting URL: https://demoqa.com/elements

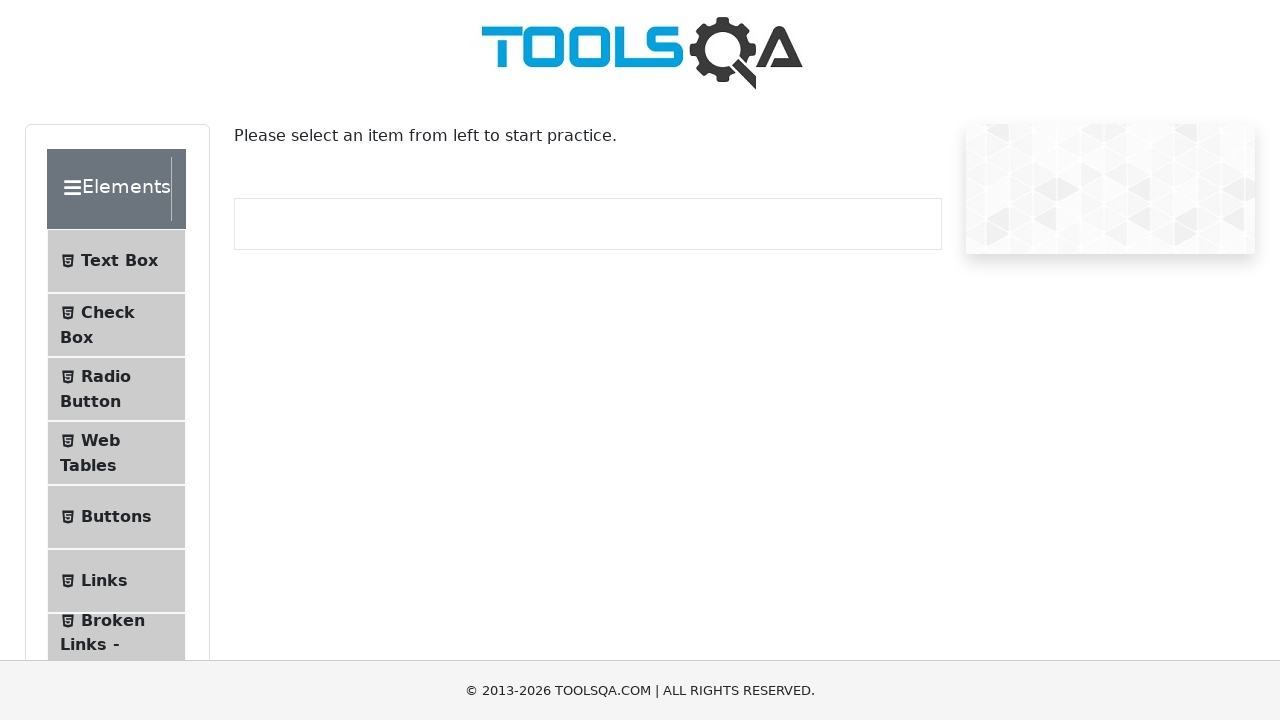

Located Elements section element
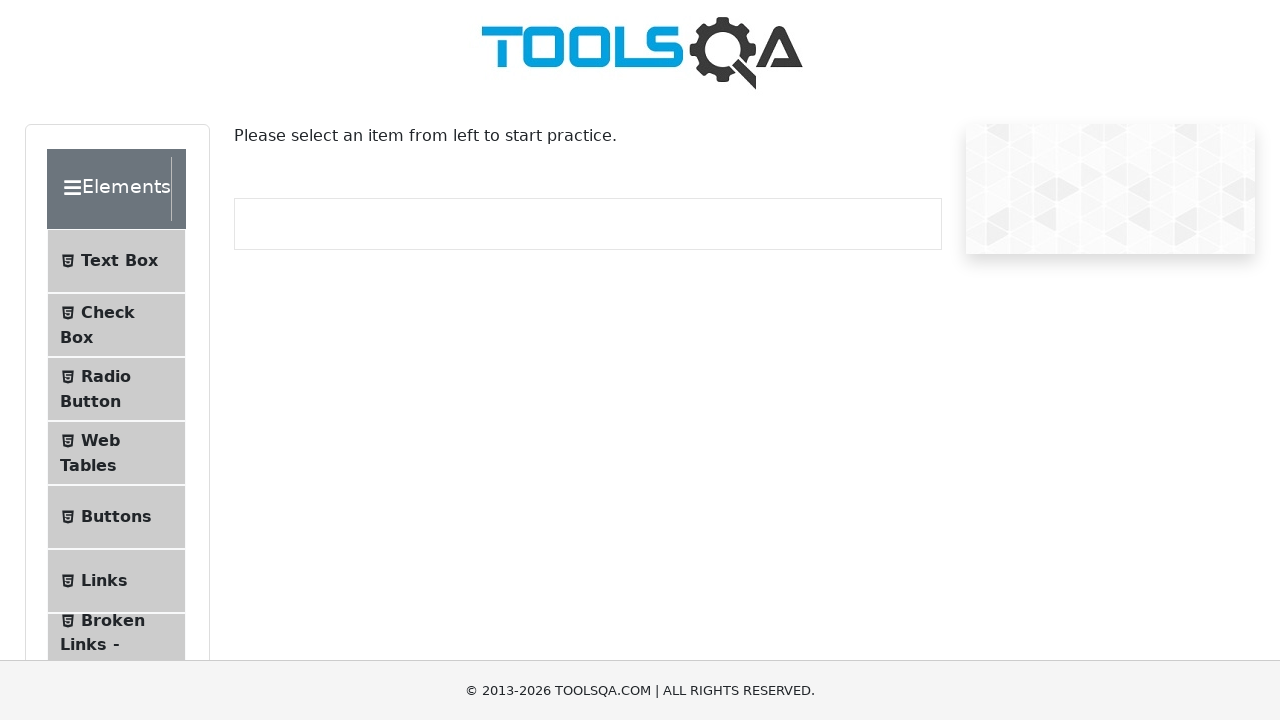

Checked if Elements section is visible
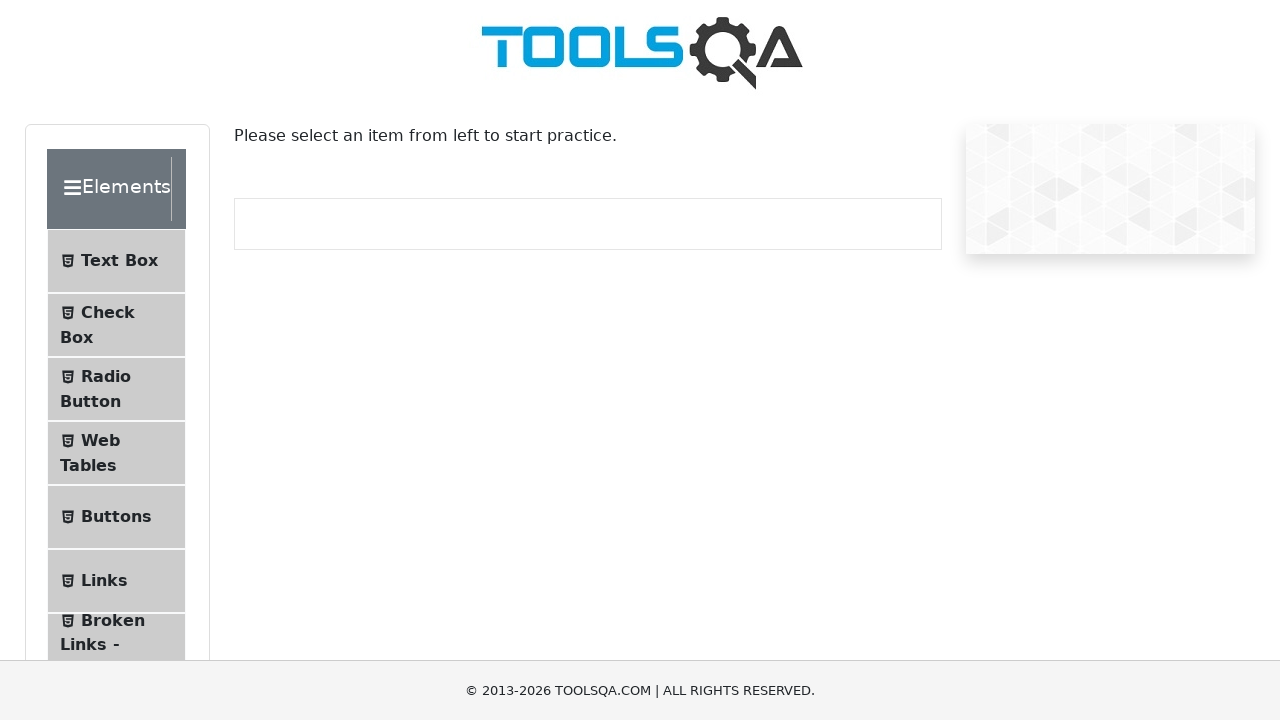

Checked if Elements section is enabled
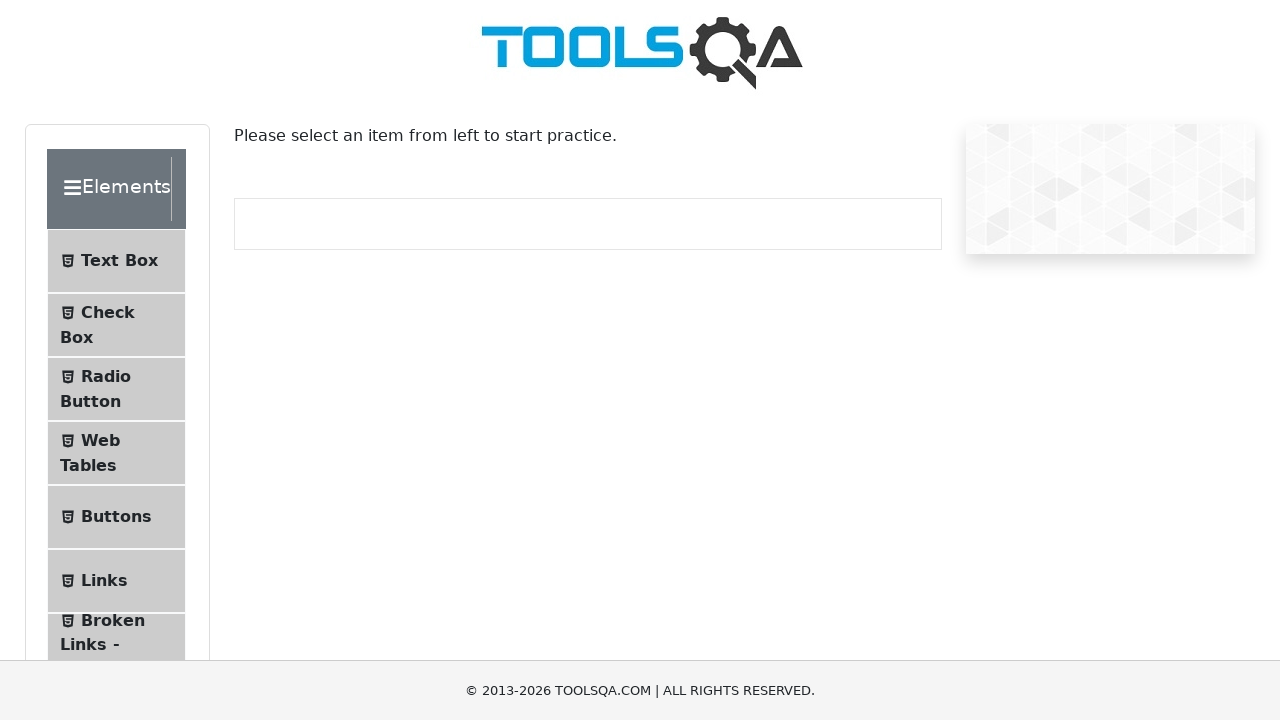

Navigated to radio-button page
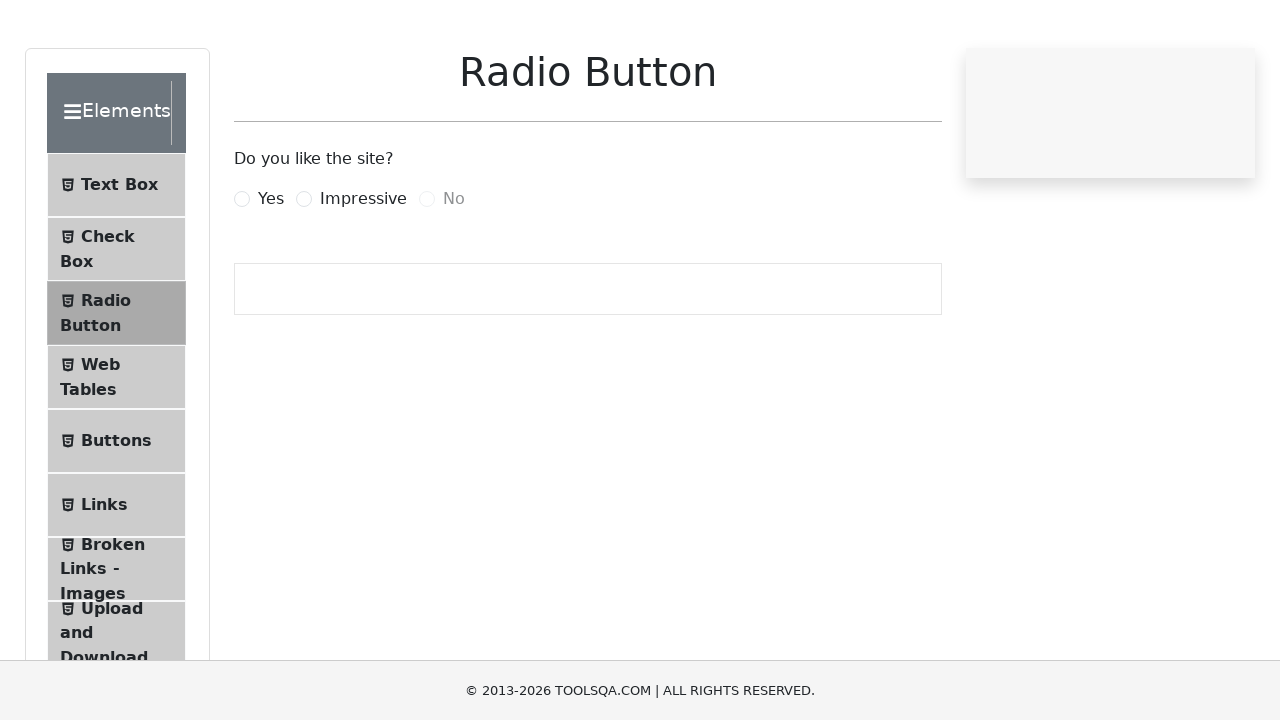

Located Yes radio button label
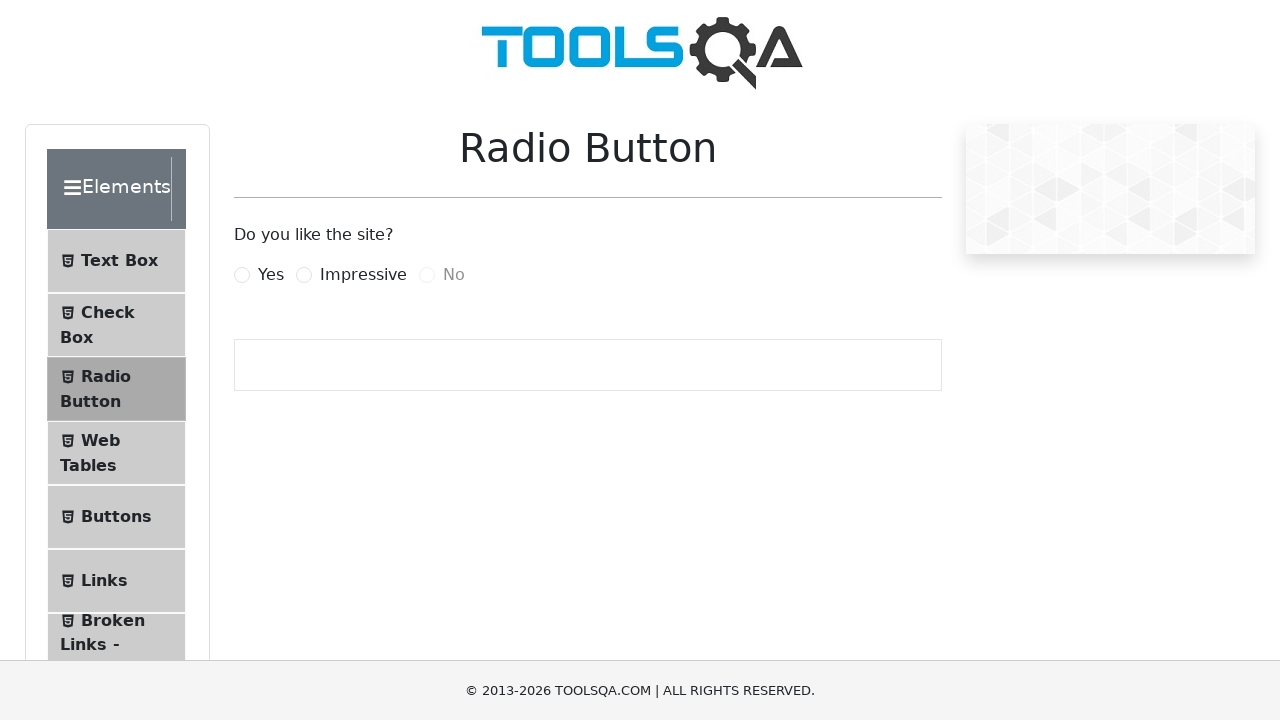

Clicked Yes radio button at (271, 275) on xpath=//label[normalize-space()='Yes']
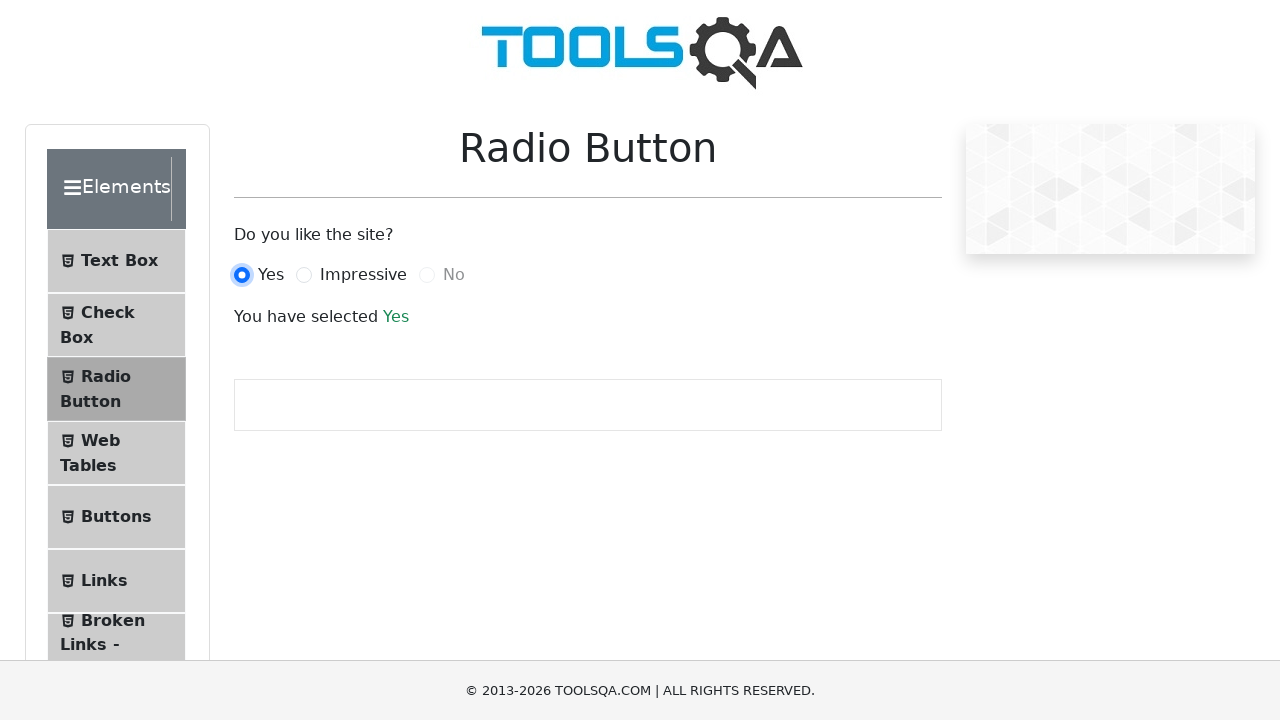

Located Yes radio button input element
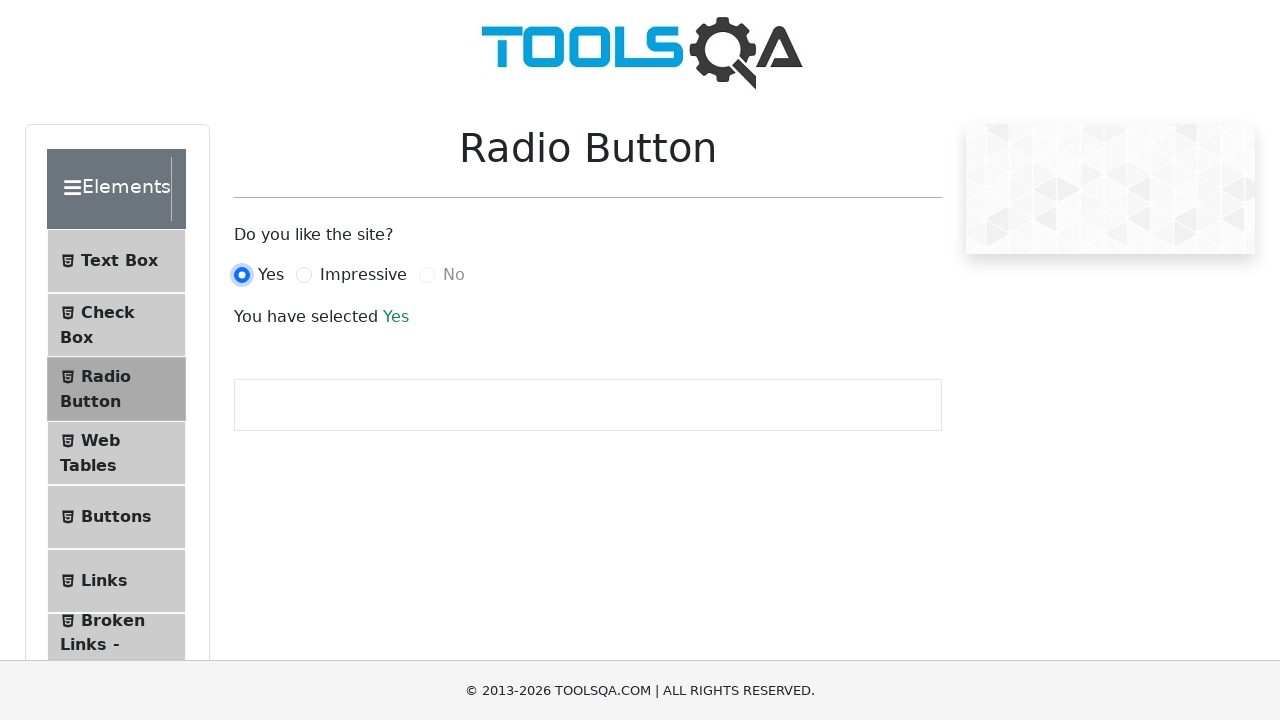

Checked if Yes radio button is selected
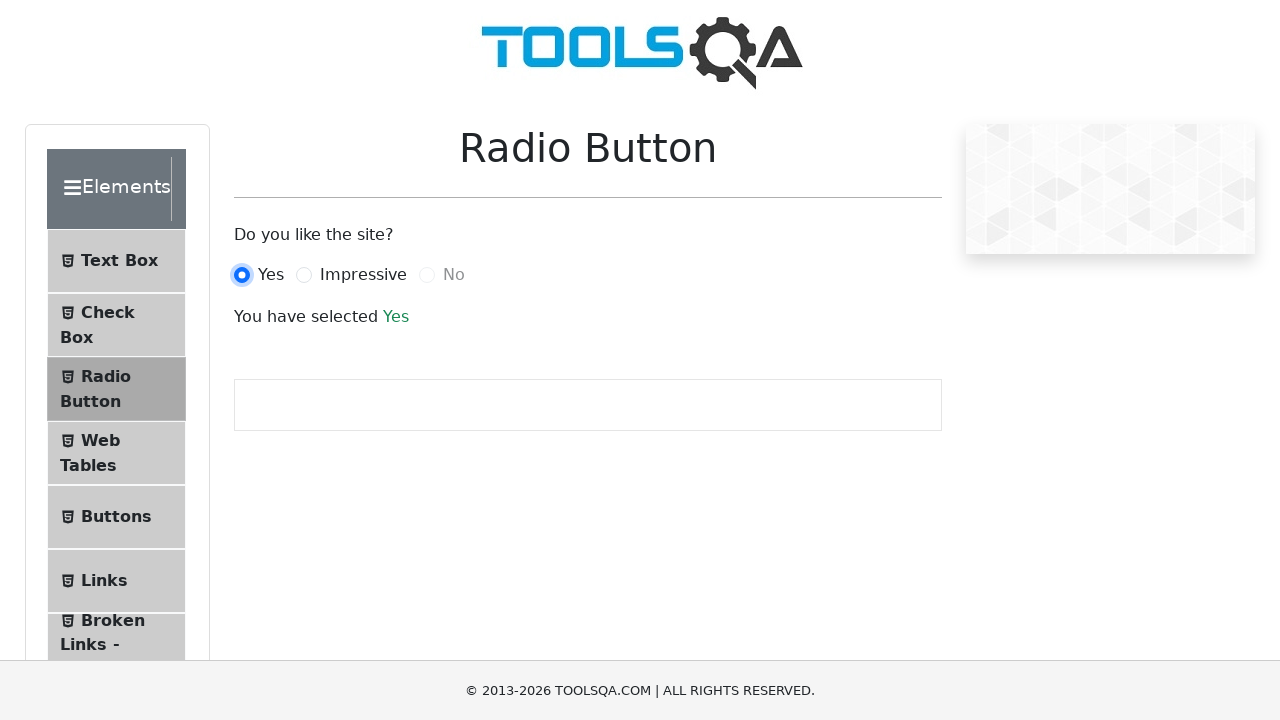

Located Impressive radio button input element
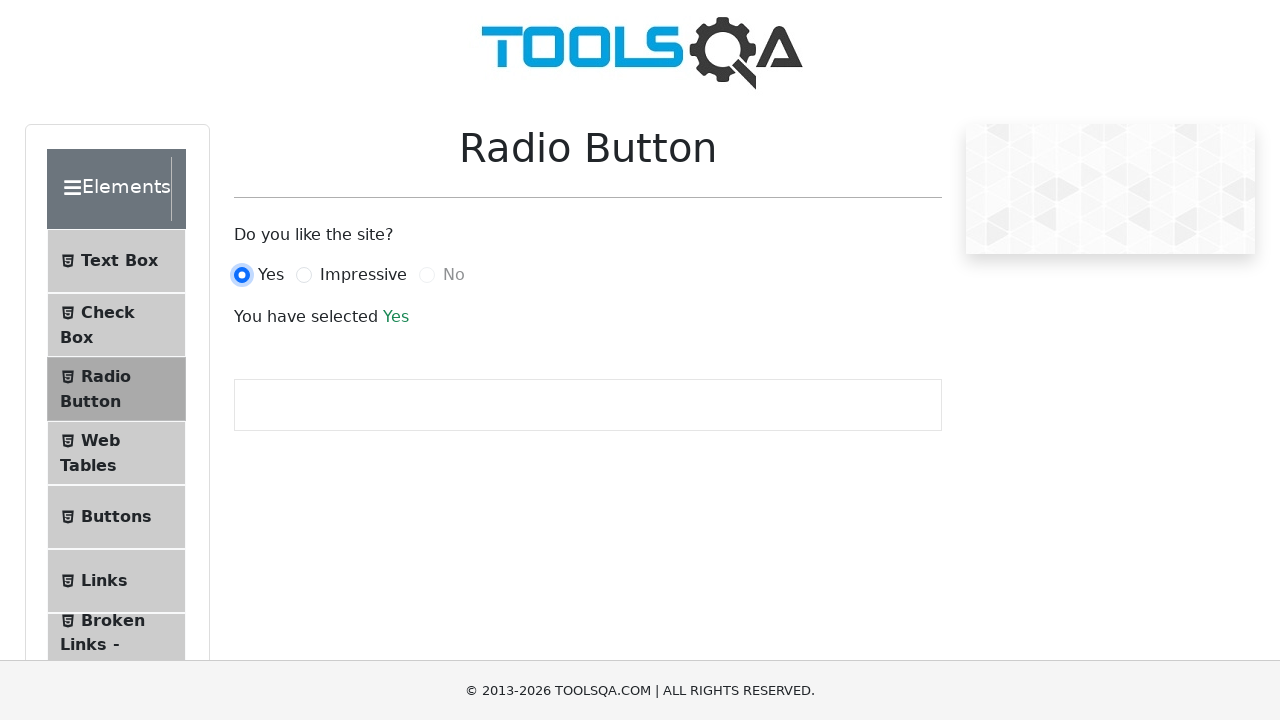

Checked if Impressive radio button is selected
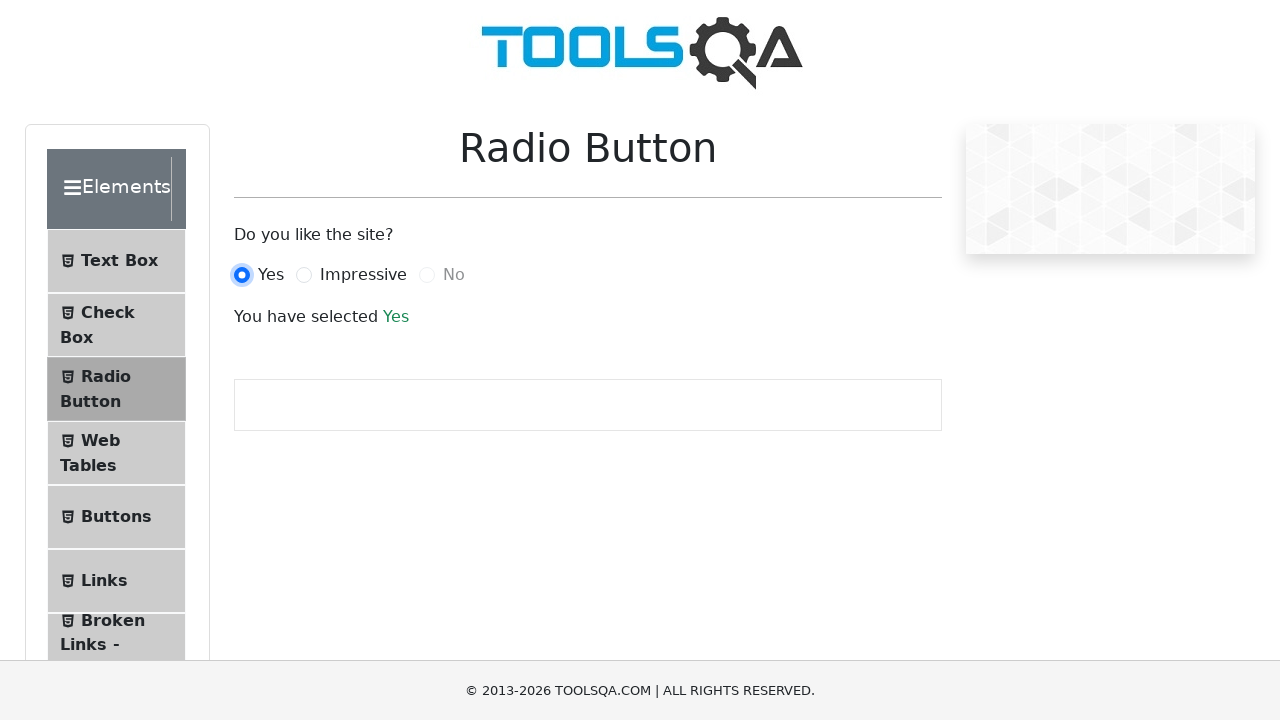

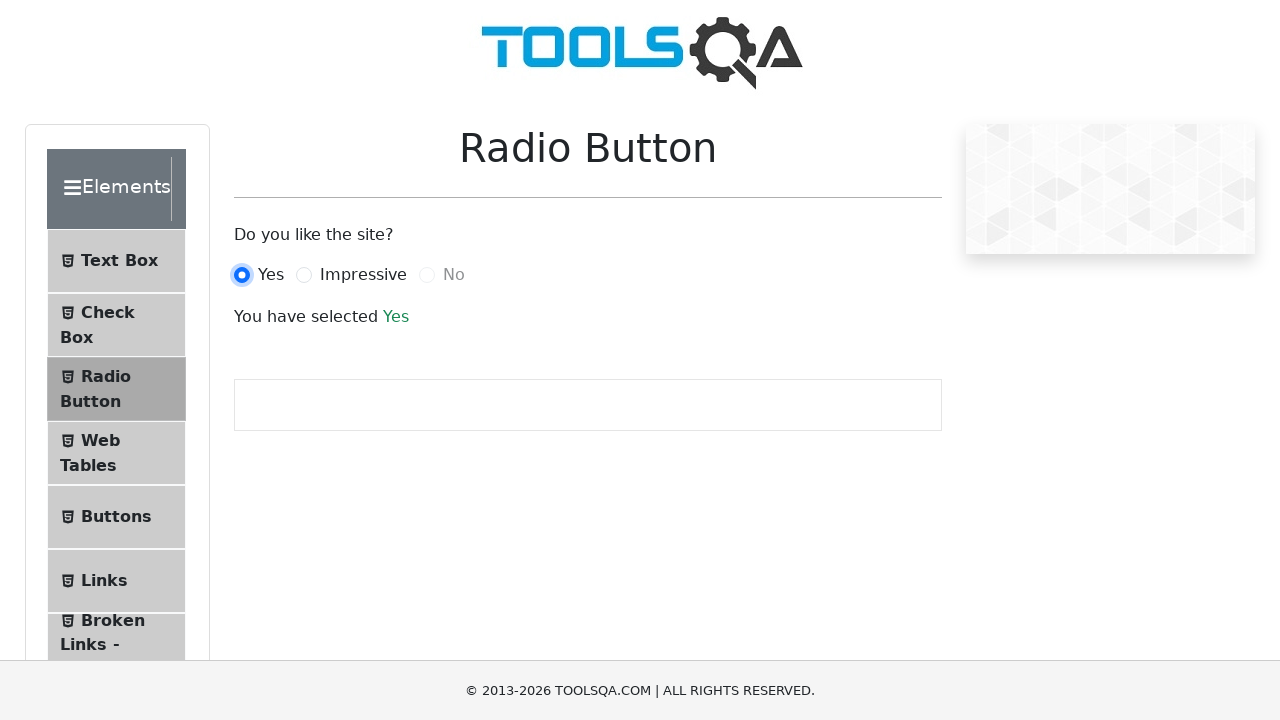